Tests hover functionality by hovering over an avatar image and verifying that the hidden caption/user information becomes visible after the hover action.

Starting URL: http://the-internet.herokuapp.com/hovers

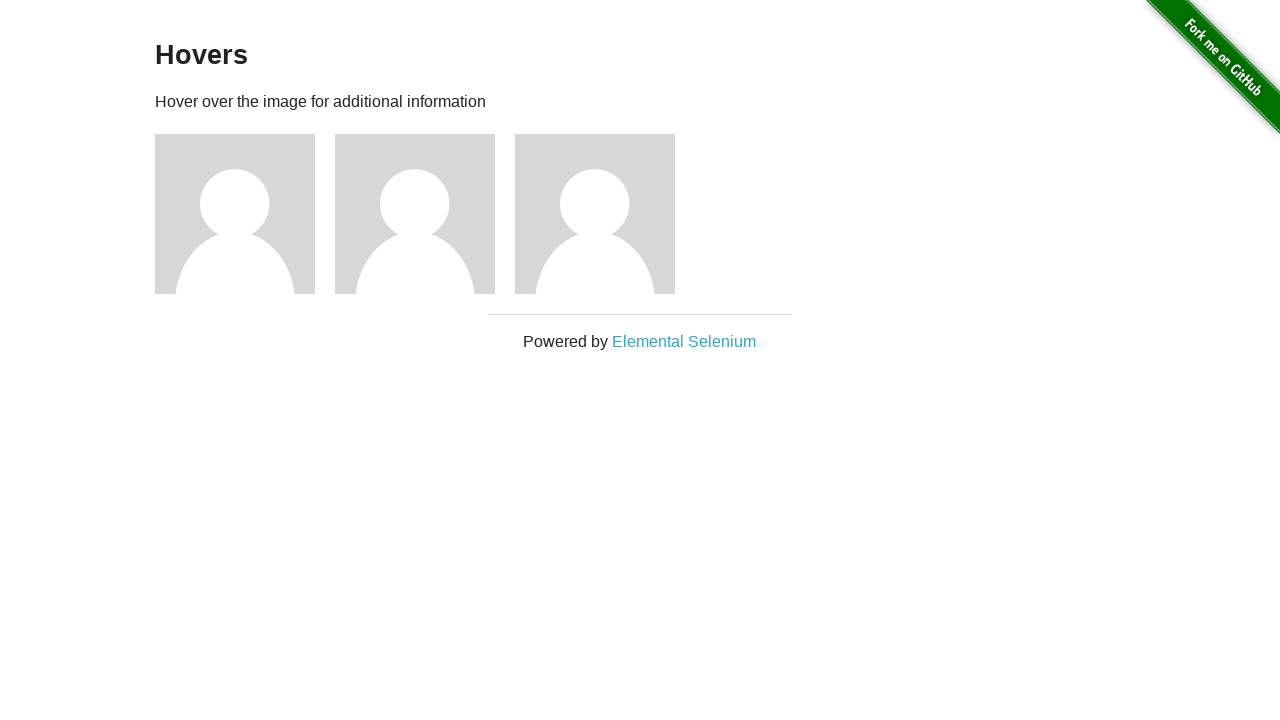

Navigated to hovers page
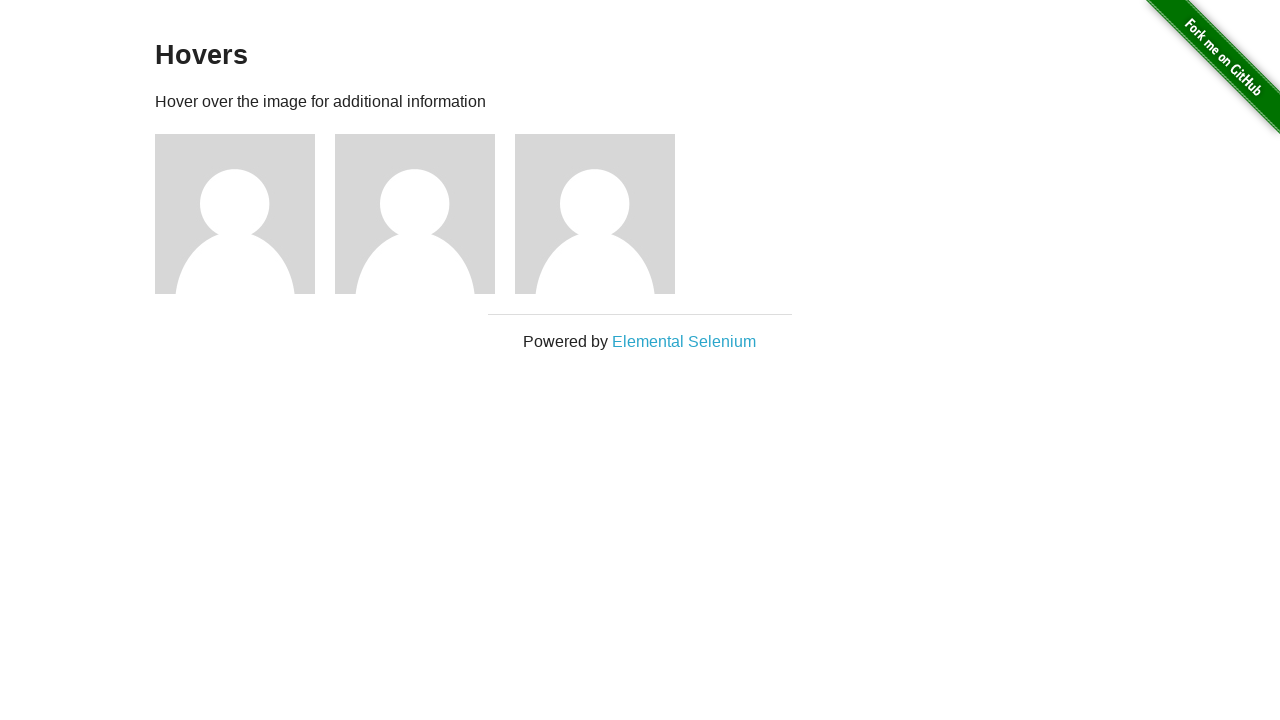

Located first avatar figure element
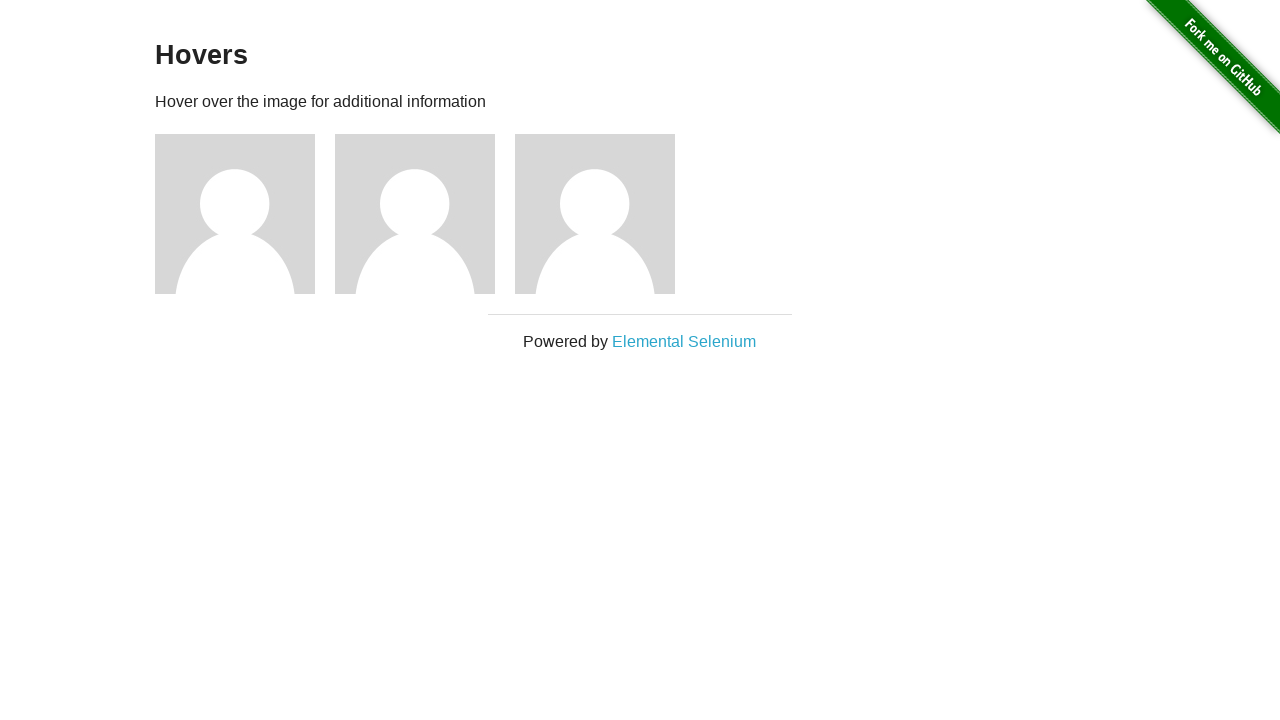

Hovered over avatar image at (245, 214) on .figure >> nth=0
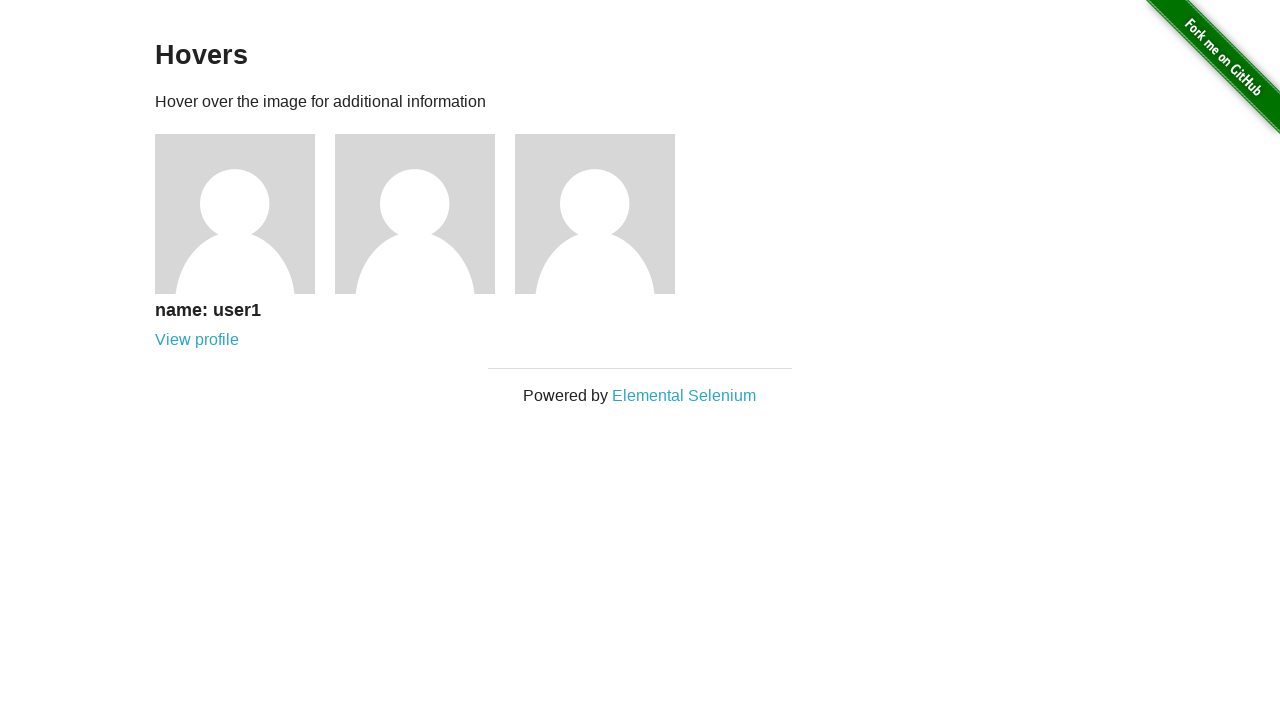

Waited for figcaption to appear
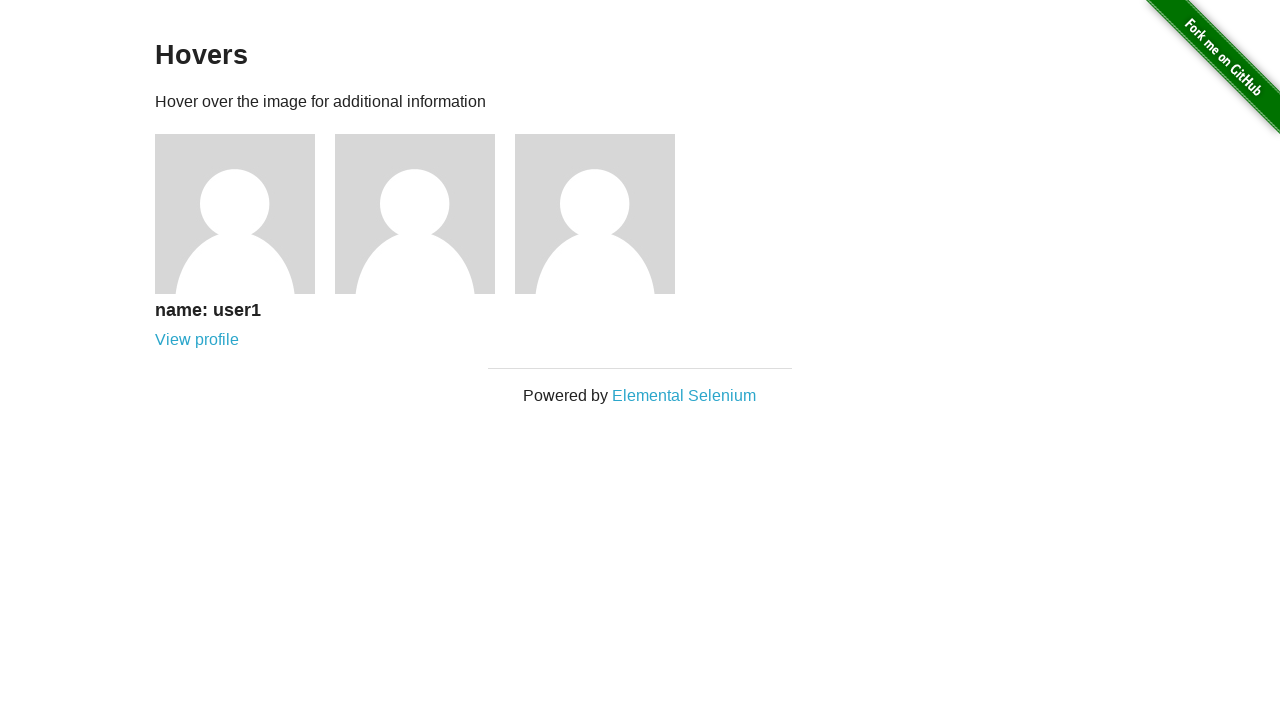

Located figcaption element
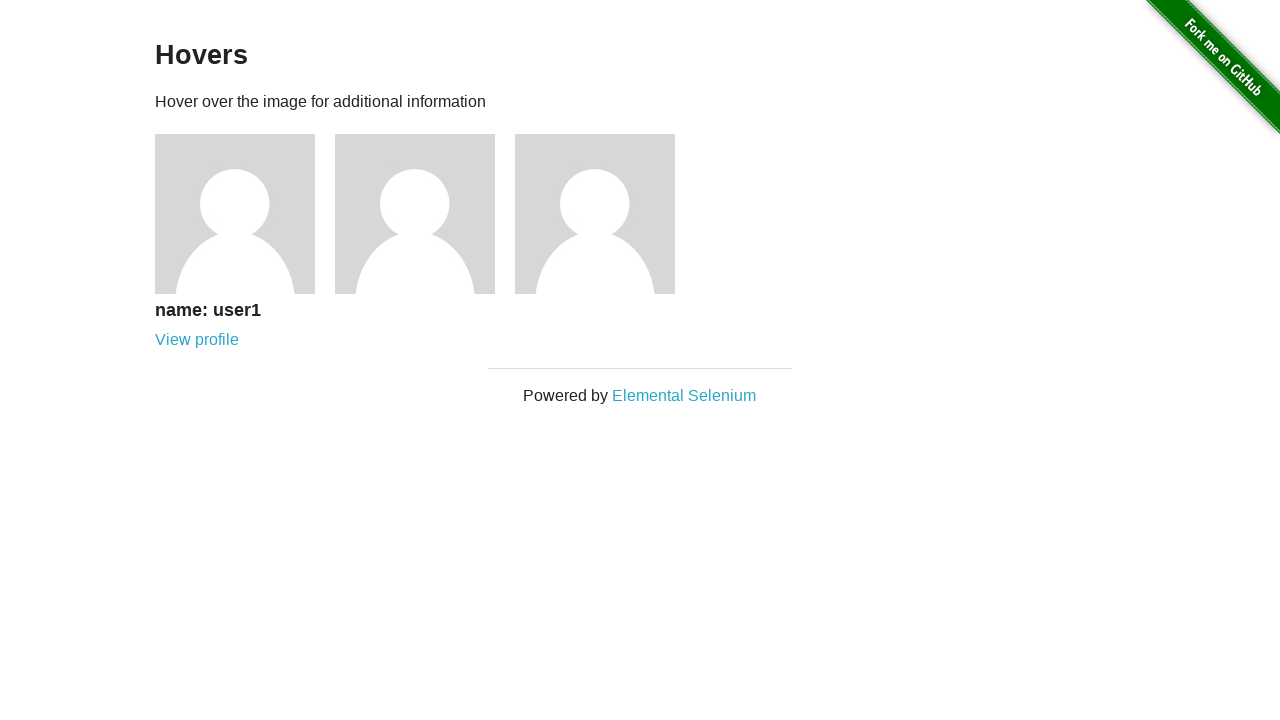

Verified that caption is visible after hover
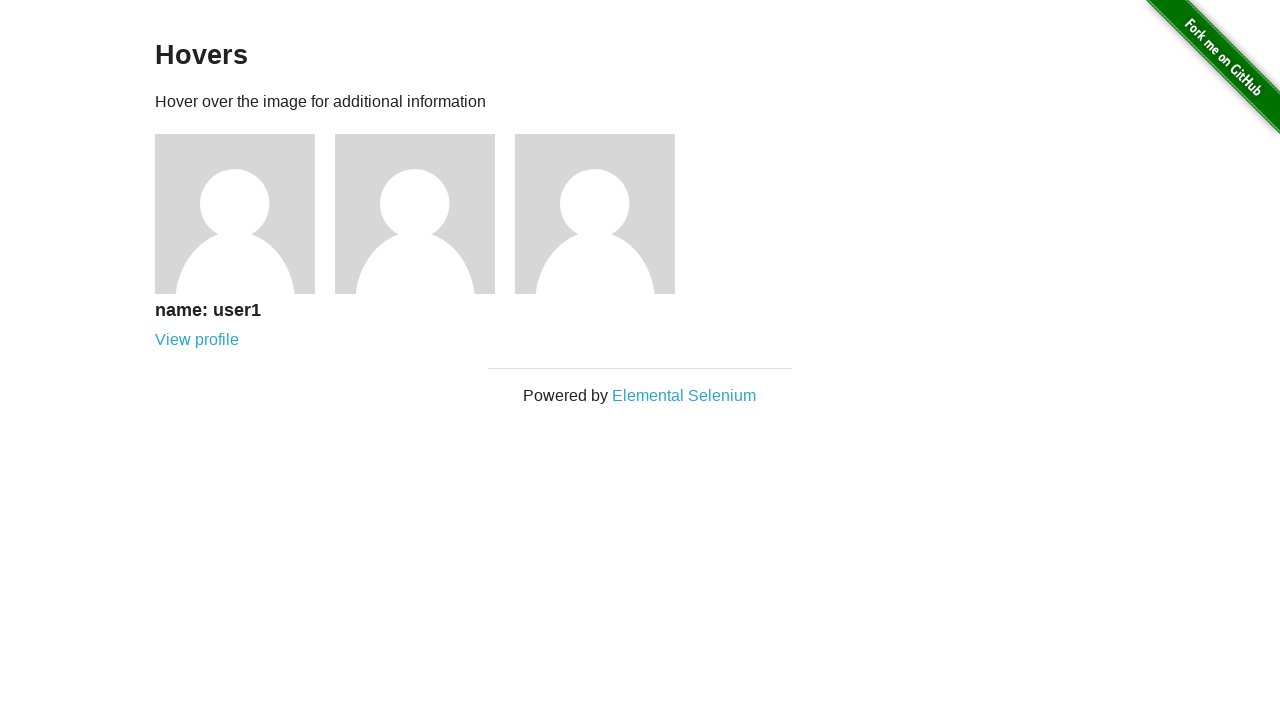

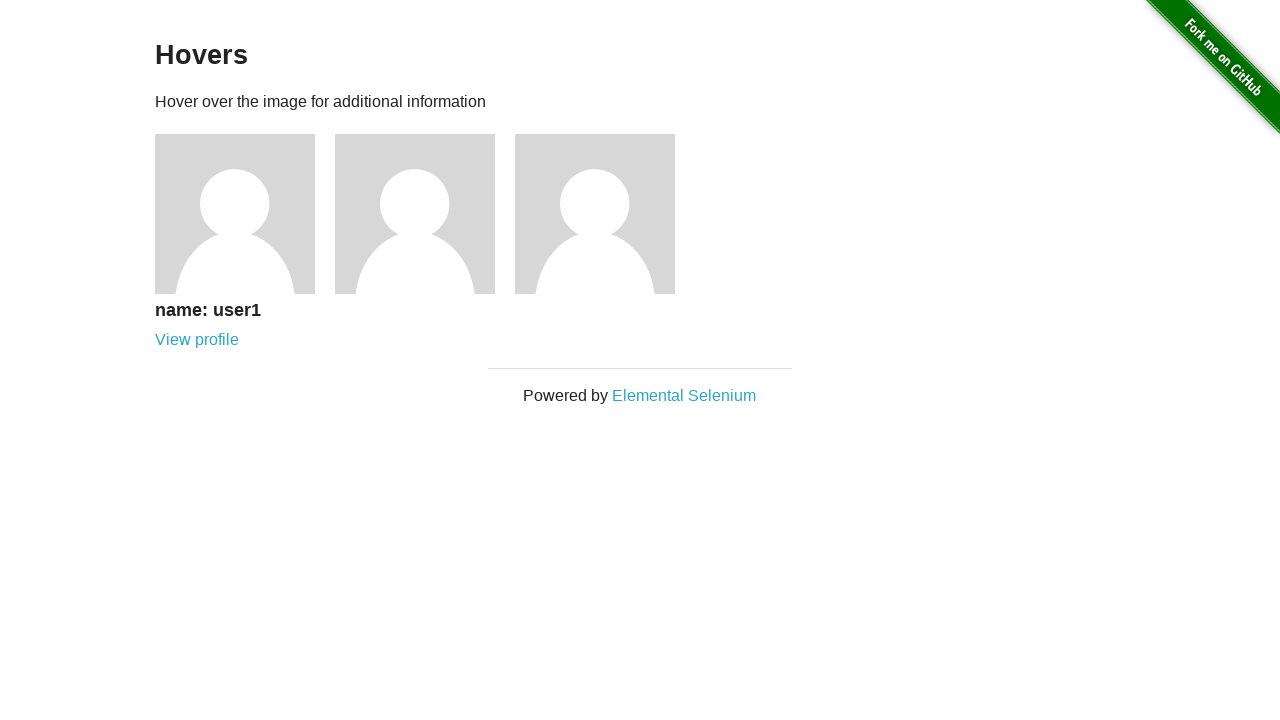